Triggers a timer-based alert, reads its text, and accepts it

Starting URL: https://demoqa.com/alerts

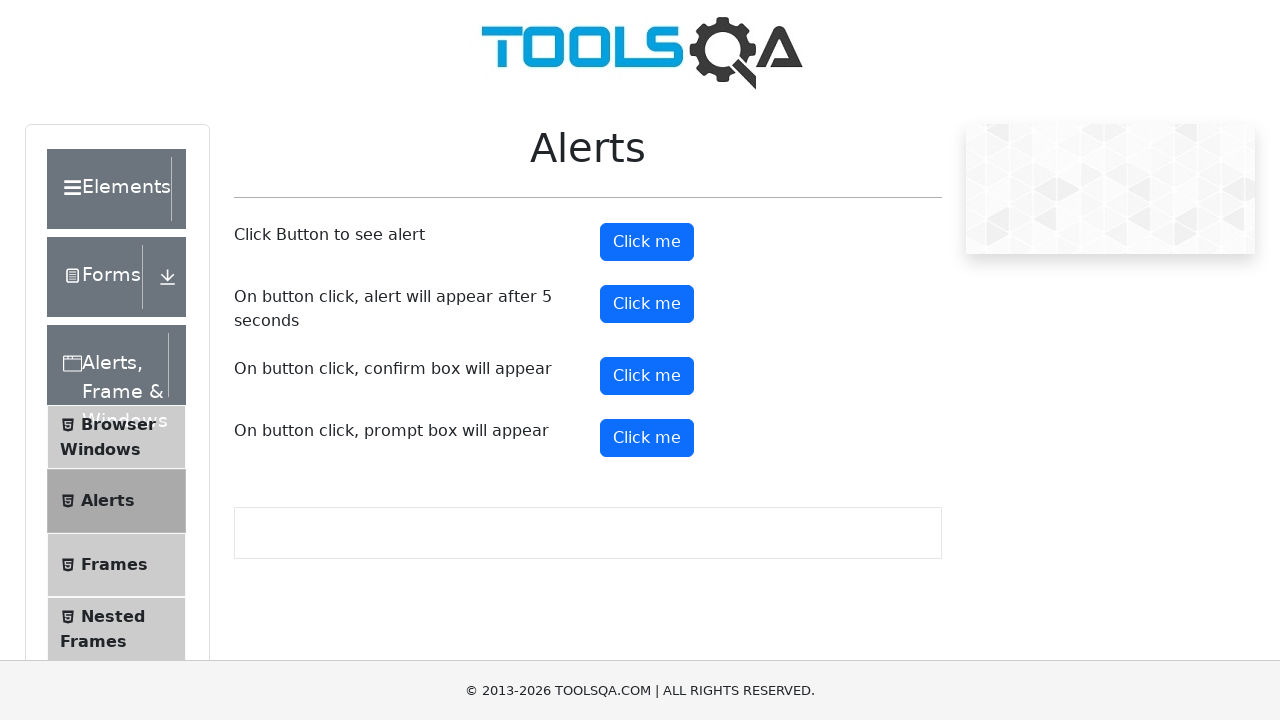

Registered dialog event handler for alert
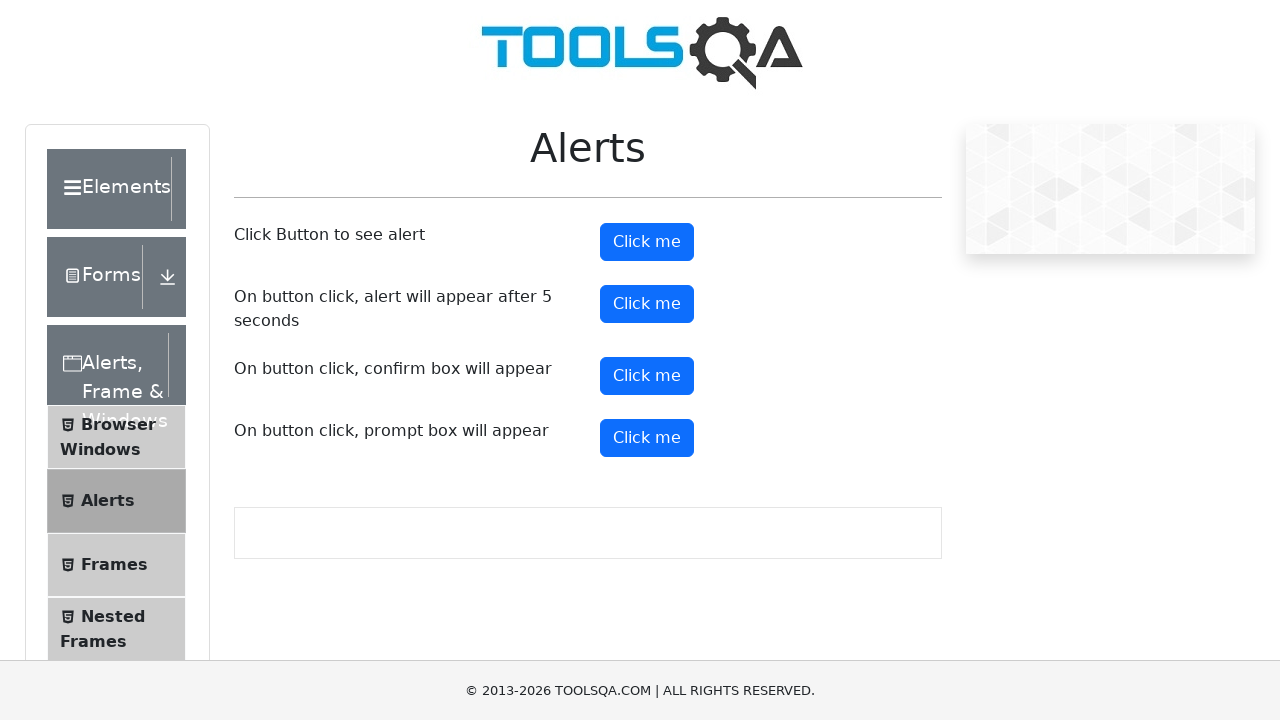

Clicked timer alert button to trigger alert at (647, 304) on #timerAlertButton
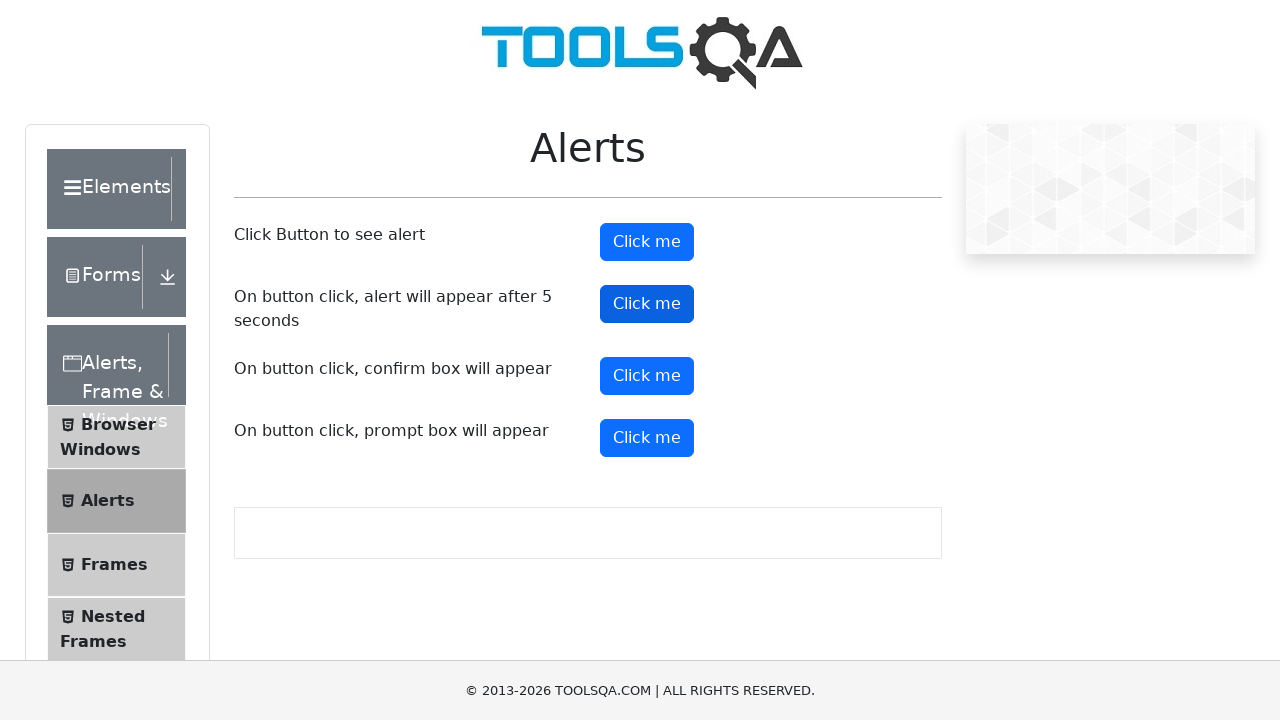

Waited 5 seconds for timer-based alert to appear and be handled
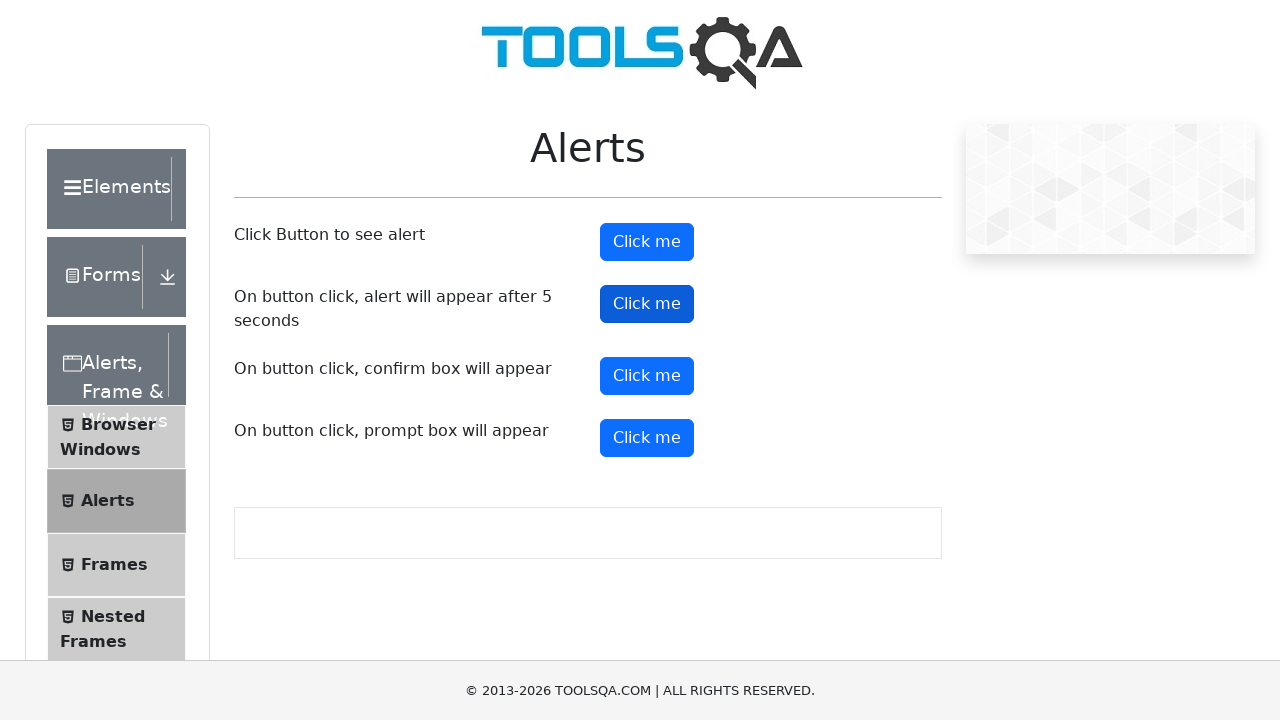

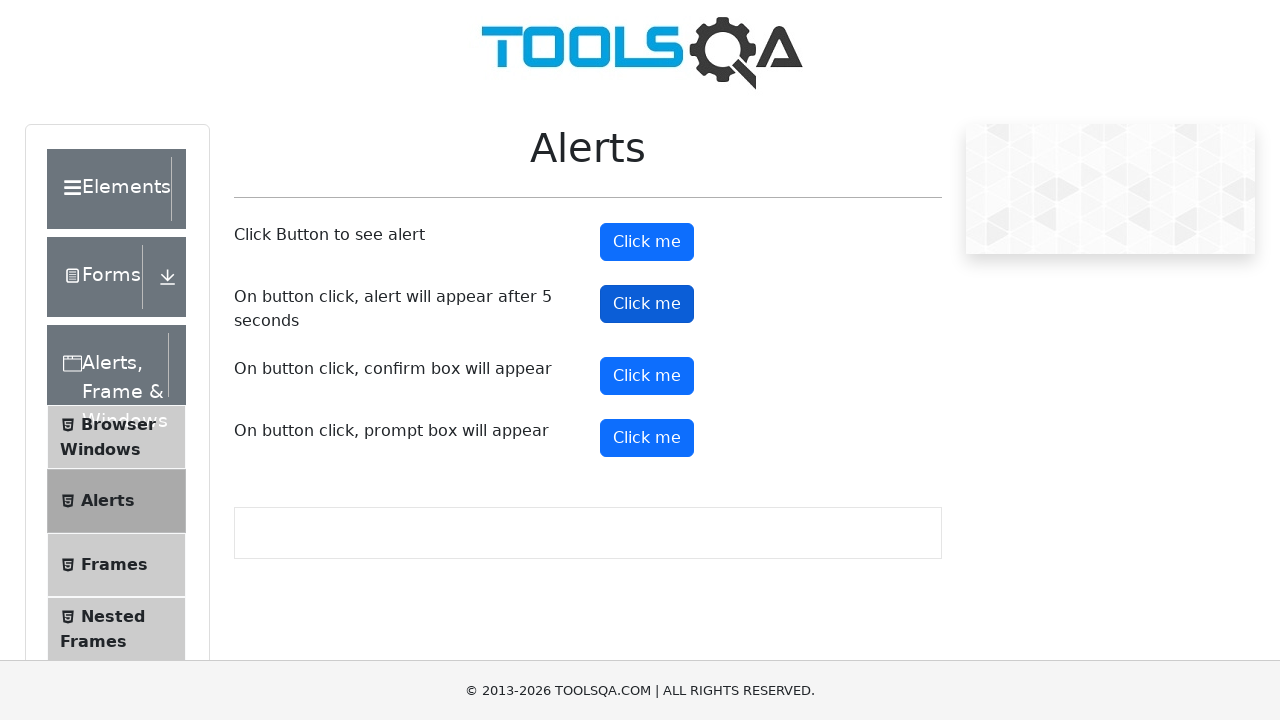